Opens a Google Sheets document (test cases)

Starting URL: https://docs.google.com/spreadsheets/d/1JCnhMpP4ZpPEIibLsG5nkjDouWlGoJ0N/edit#gid=659914066

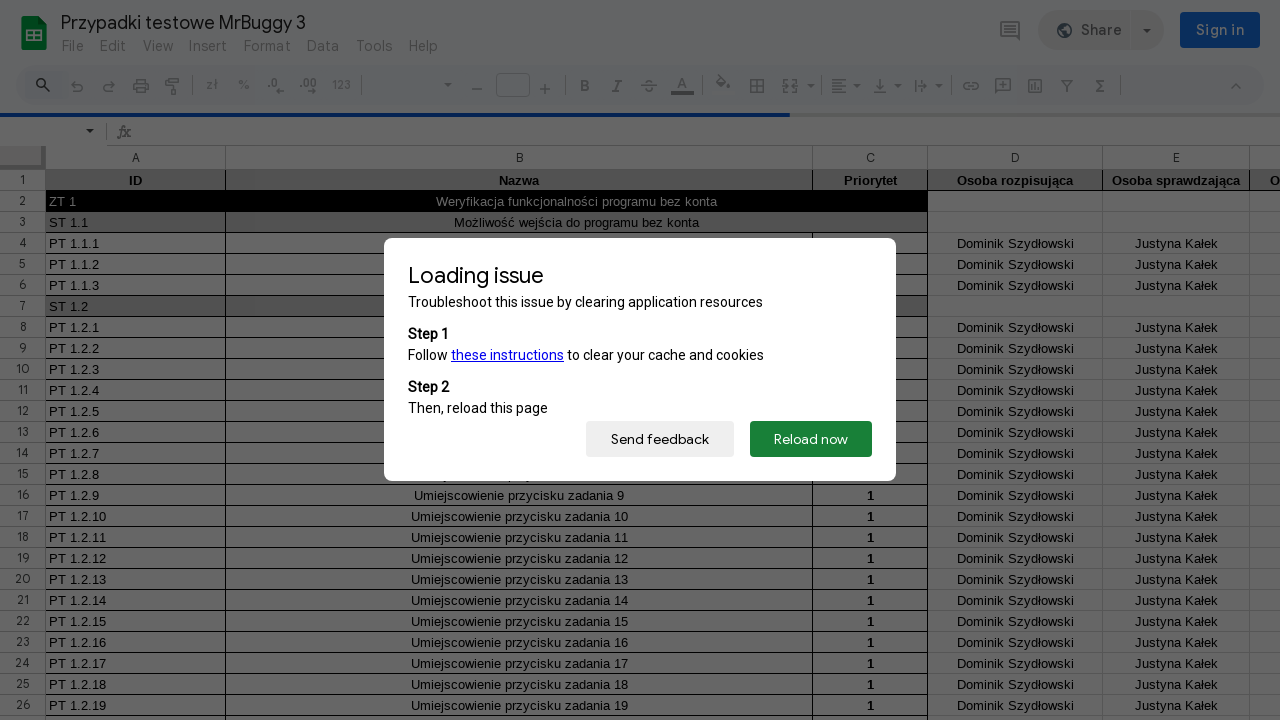

Google Sheets test cases document is open and visible
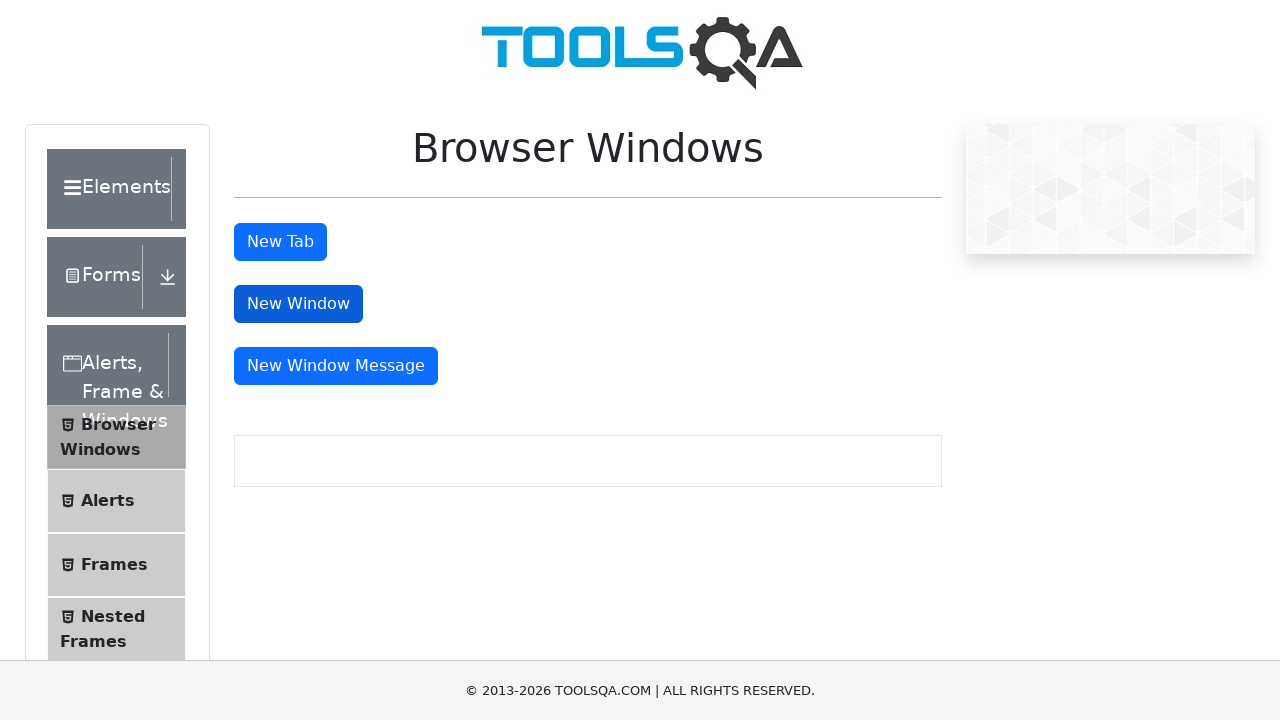

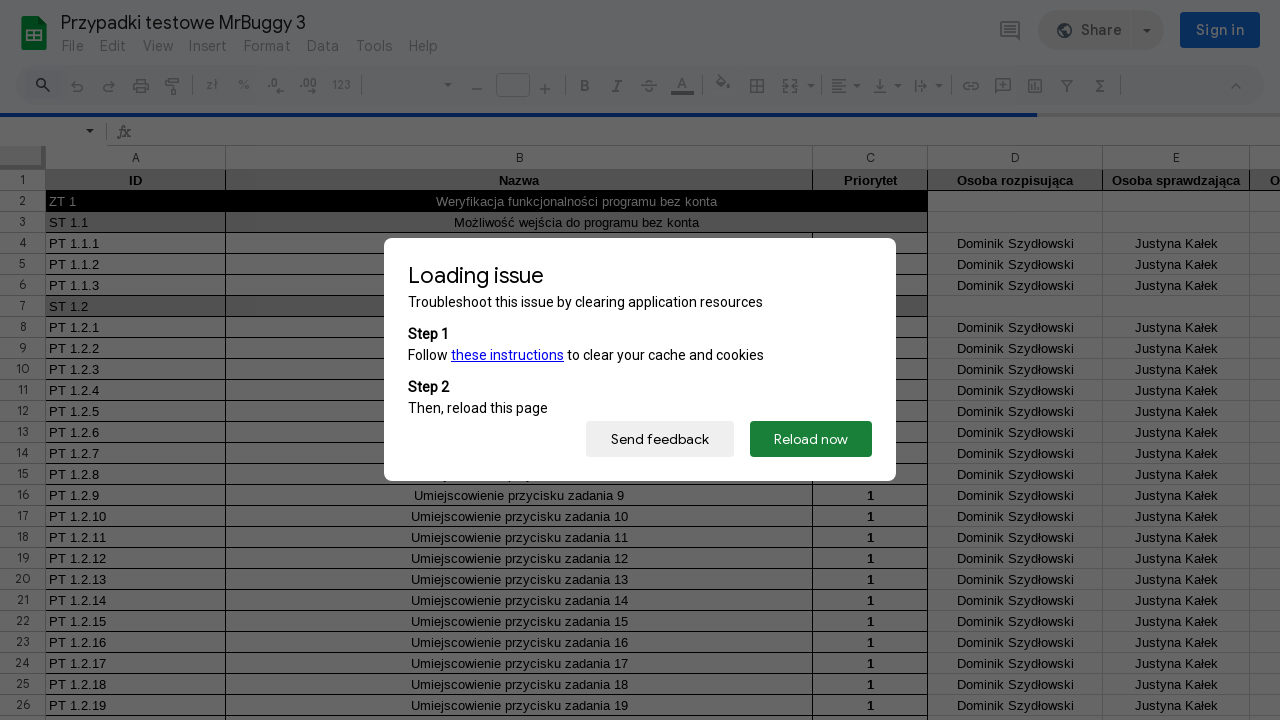